Tests dismissing a JavaScript prompt dialog without entering any text

Starting URL: https://the-internet.herokuapp.com/javascript_alerts

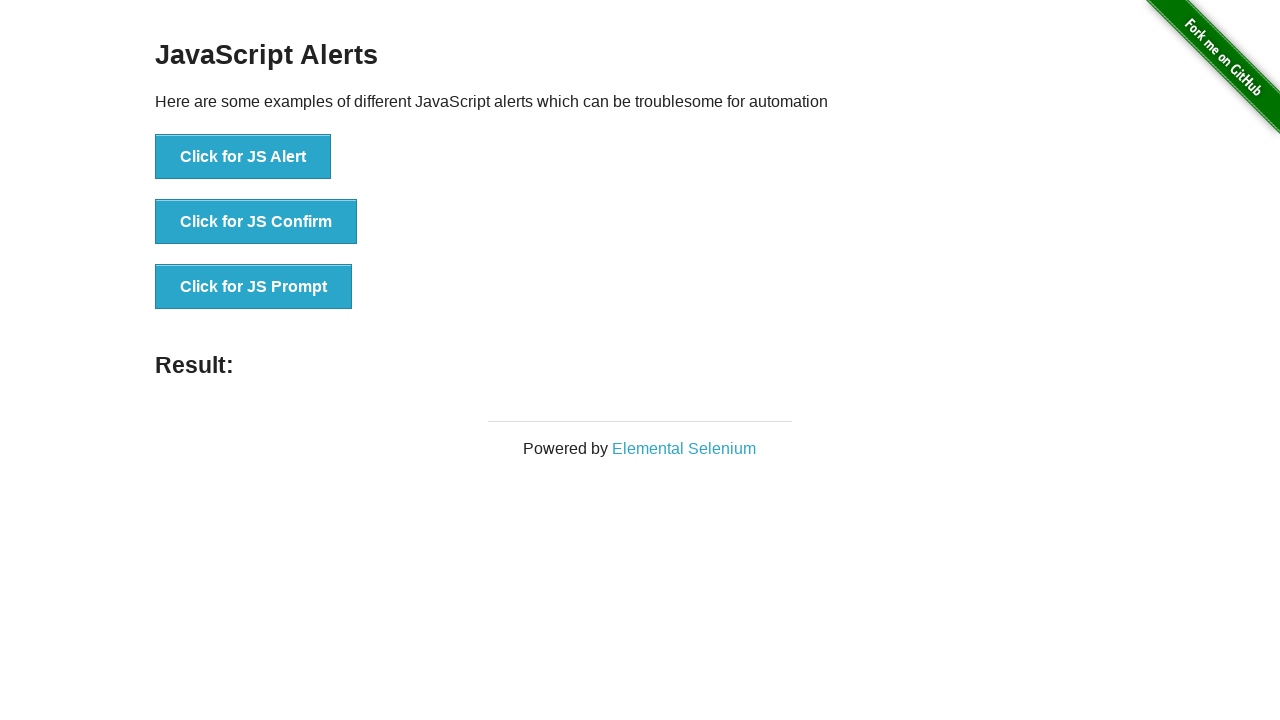

Set up dialog handler to dismiss JavaScript prompts
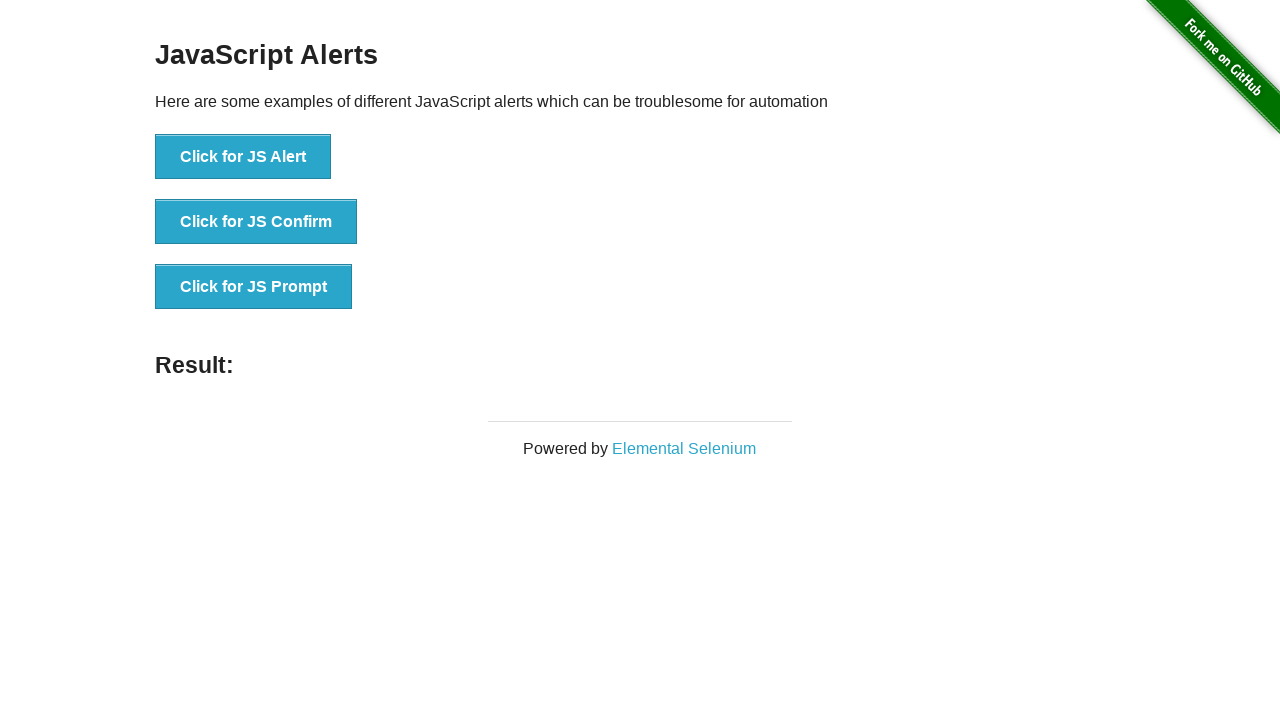

Clicked the 'Click for JS Prompt' button at (254, 287) on xpath=//*[text()='Click for JS Prompt']
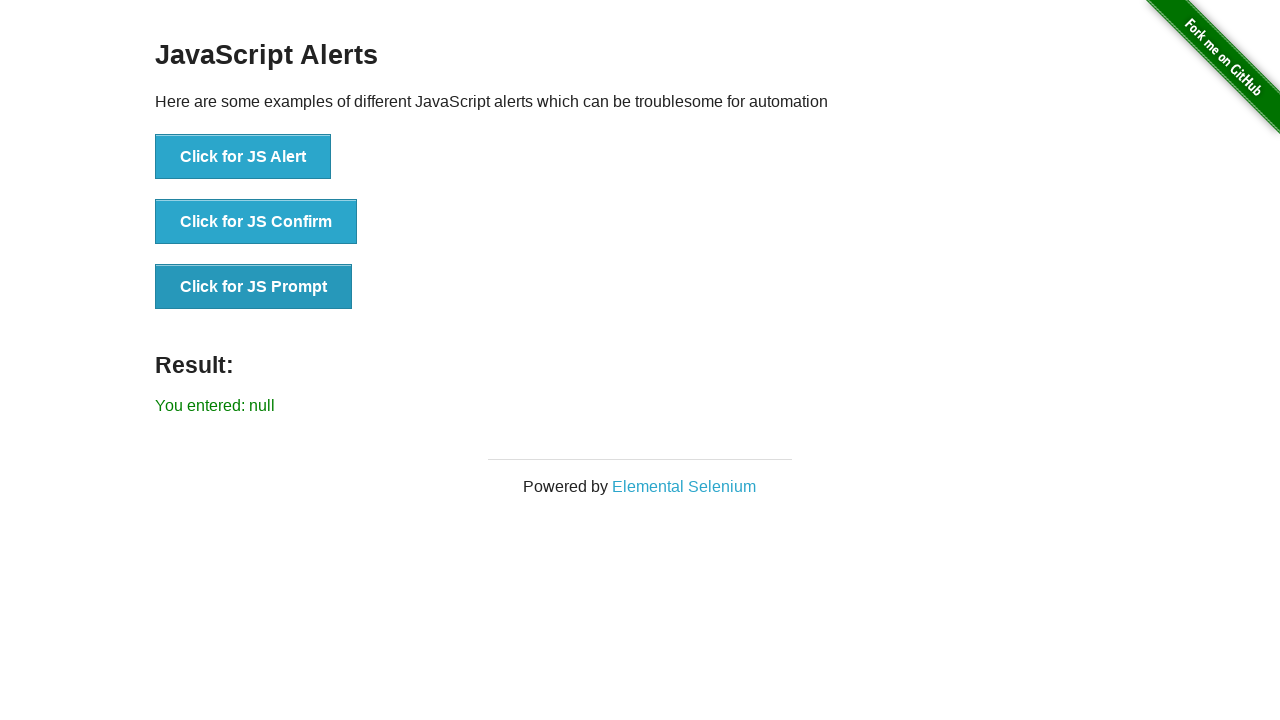

Result message appeared after dismissing the prompt without entering text
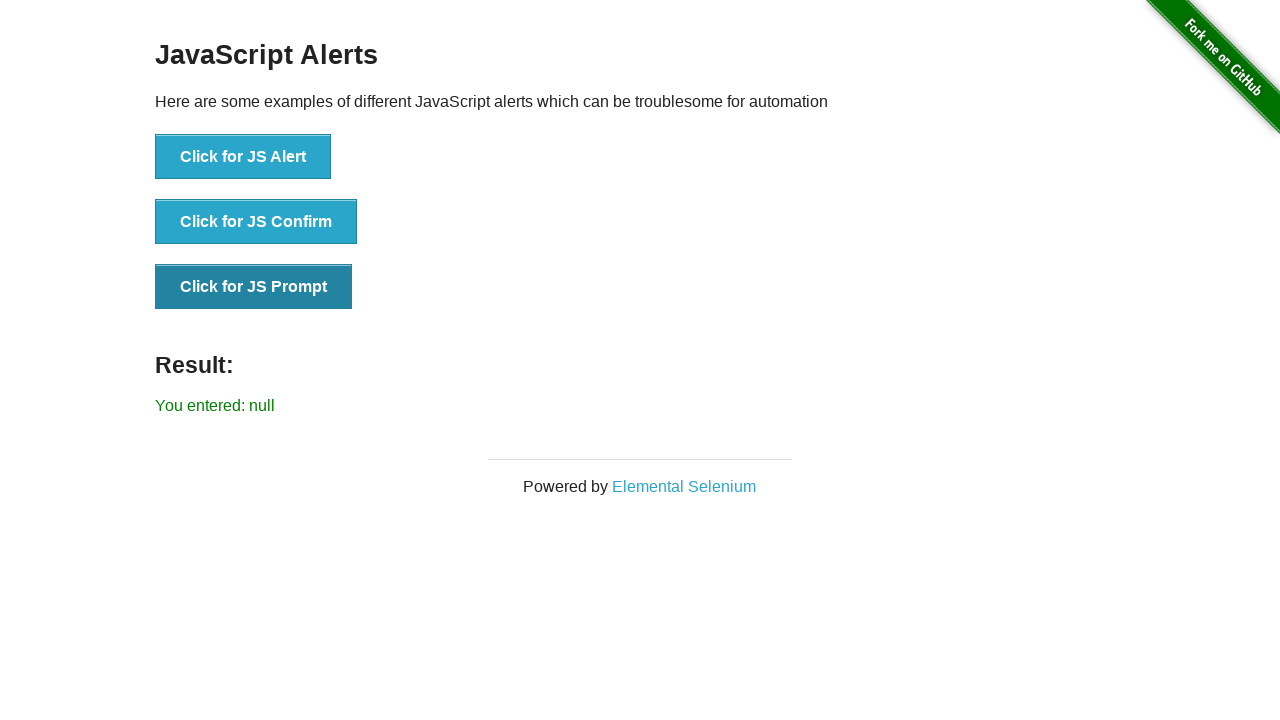

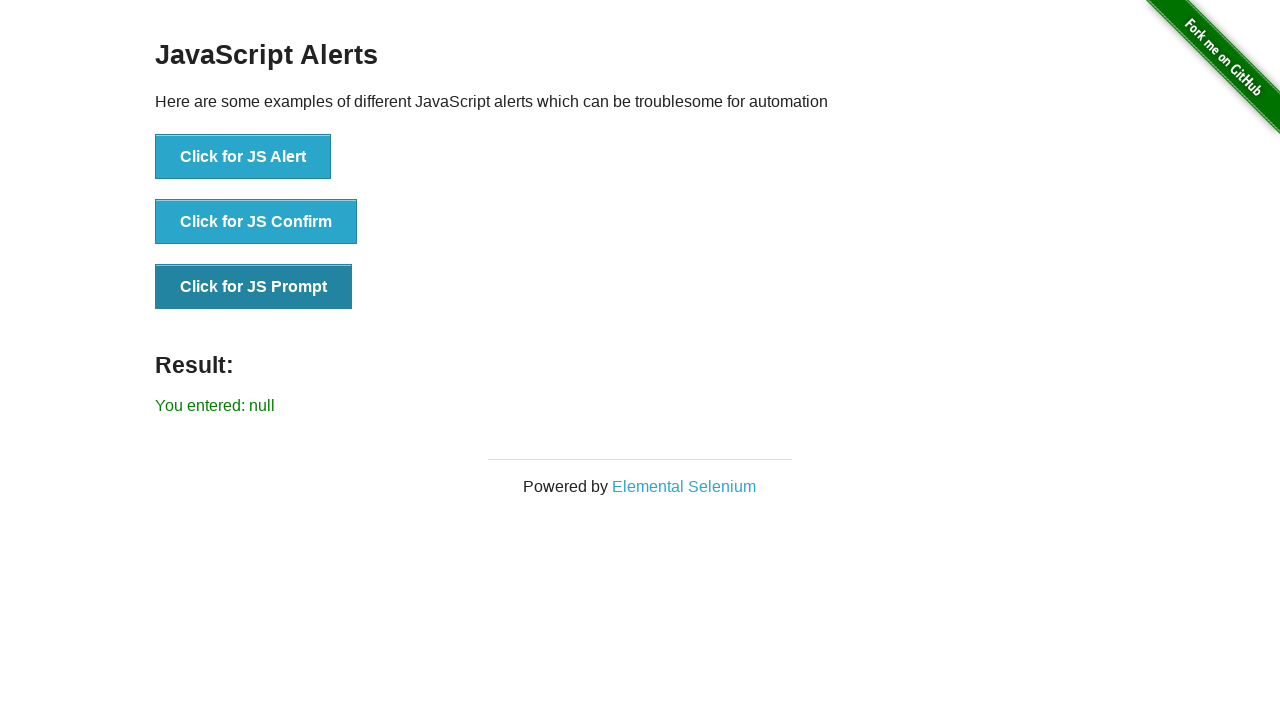